Opens multiple tabs with different websites and counts the total number of open tabs

Starting URL: http://example.com/

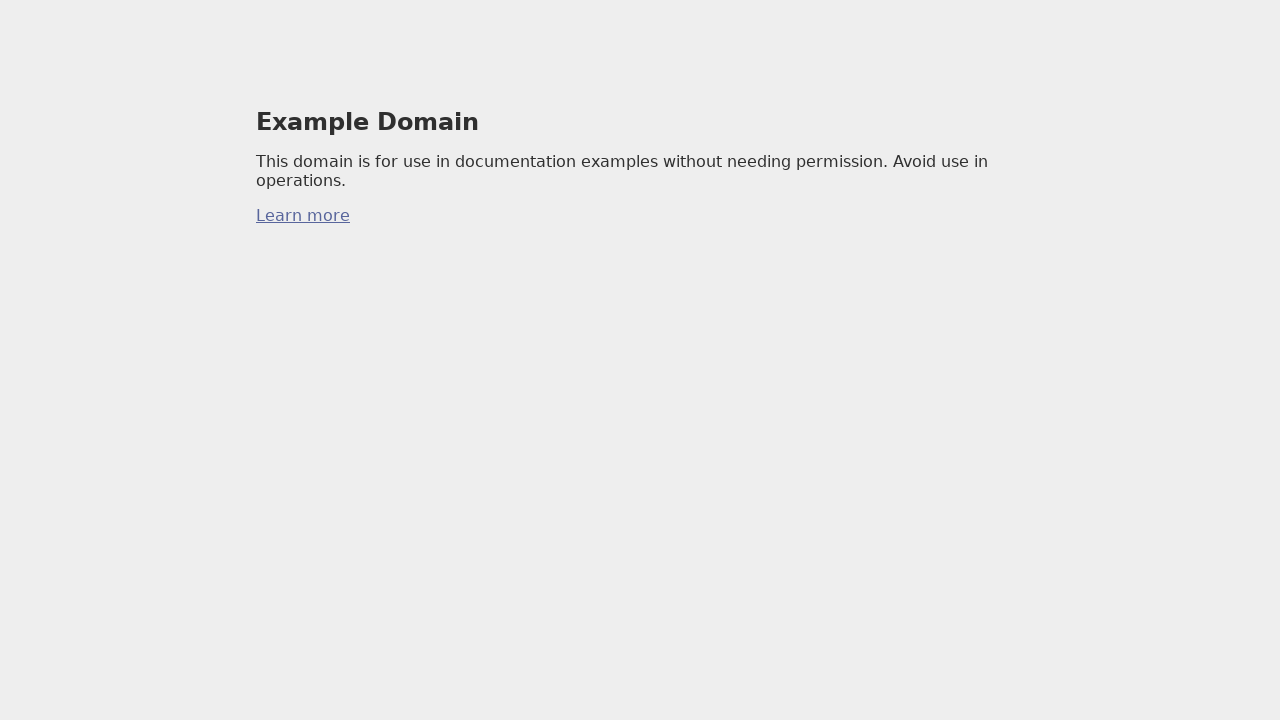

Opened a new tab
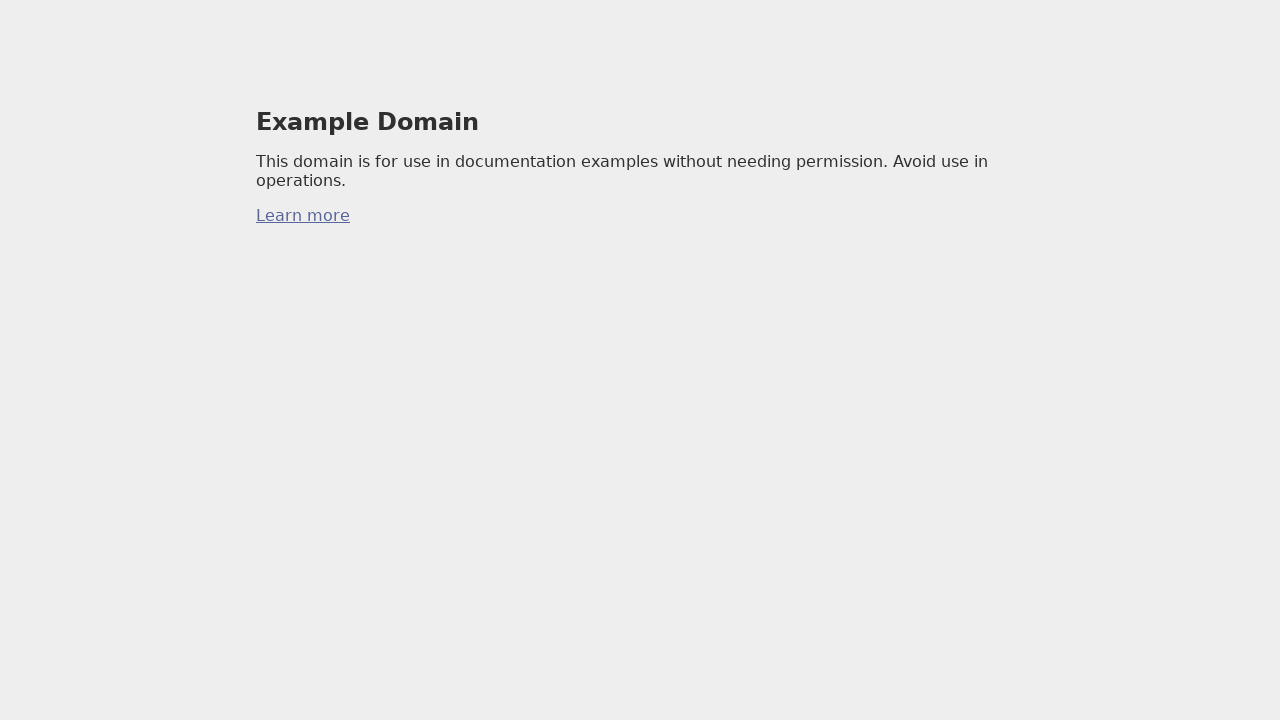

Navigated to http://vnexpress.vn/ in new tab
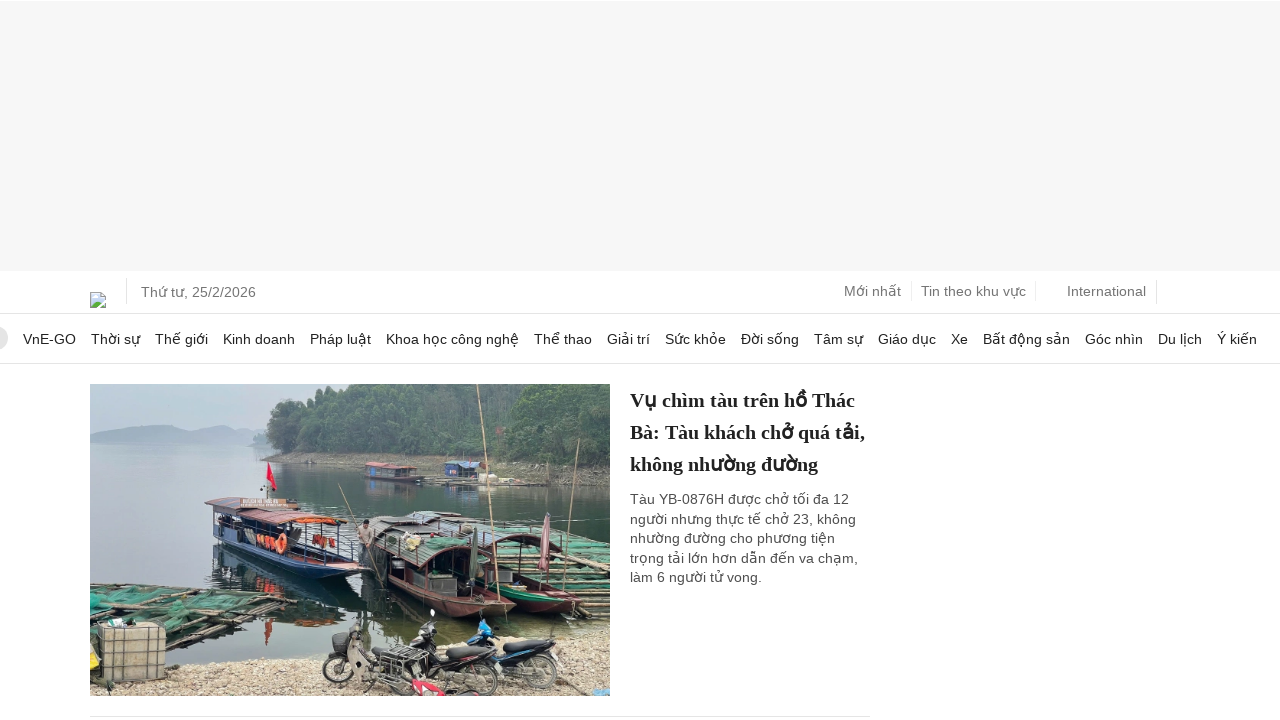

Switched back to first tab
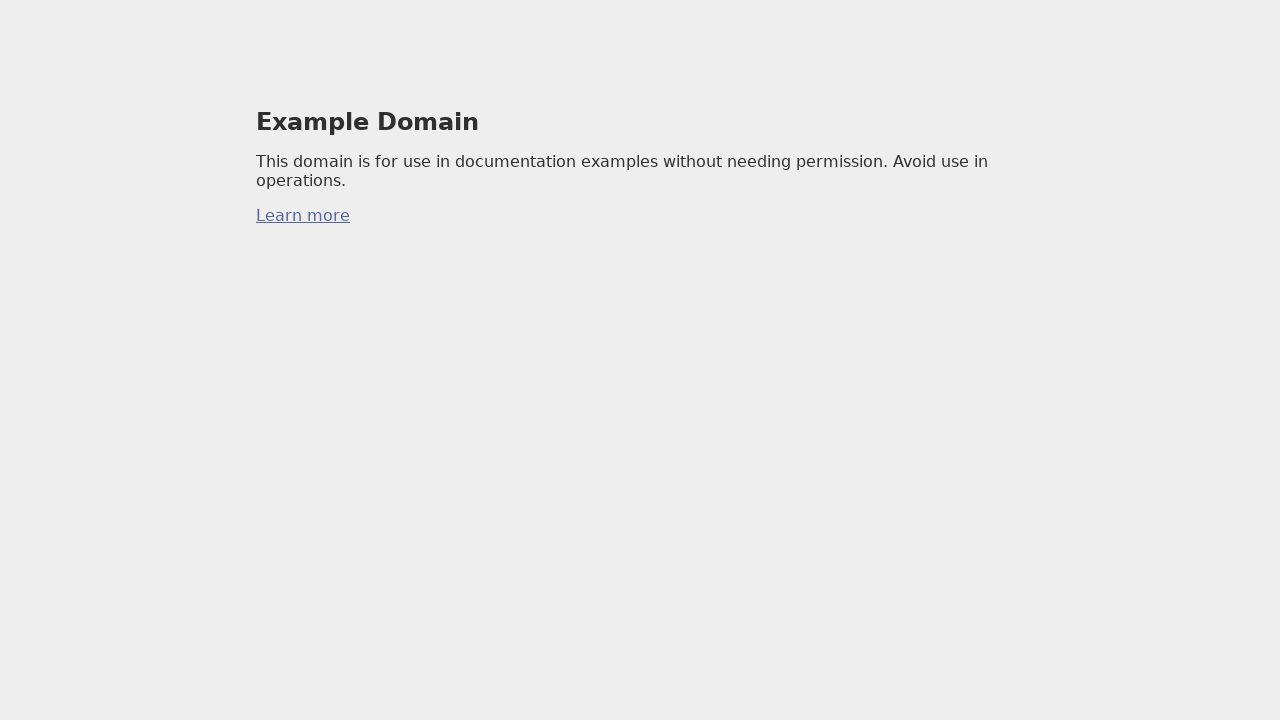

Counted total open tabs: 2
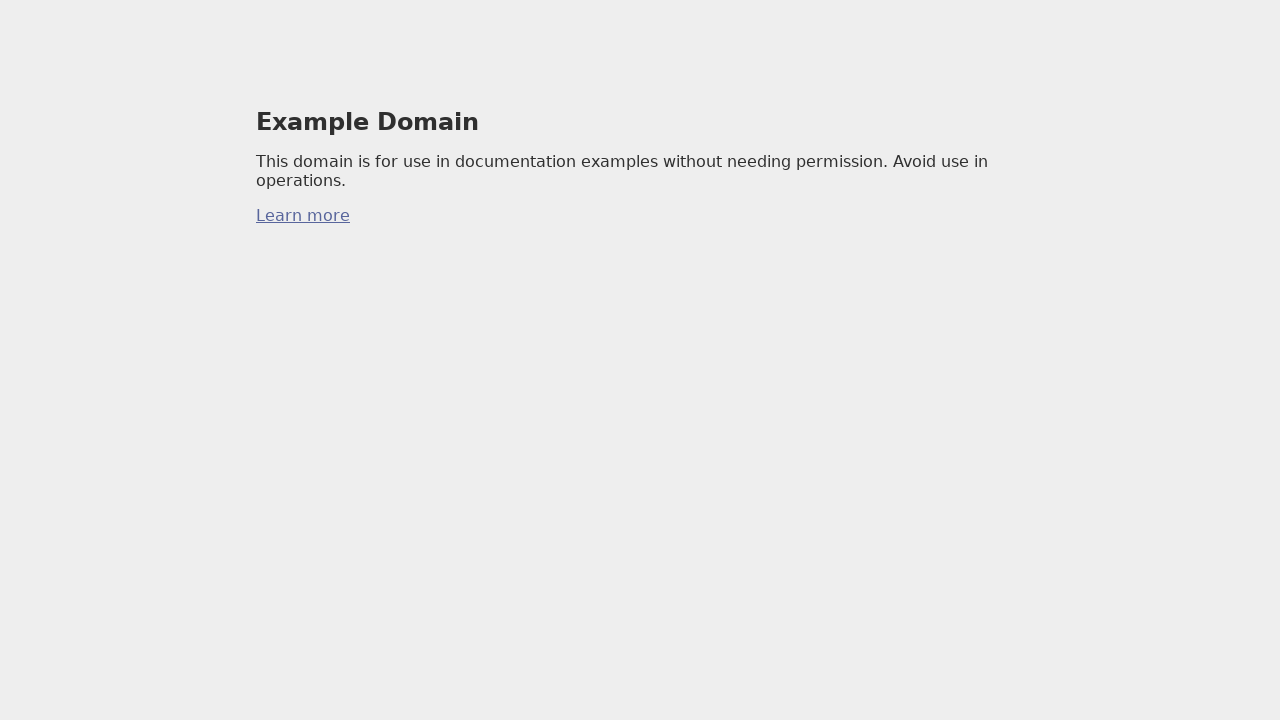

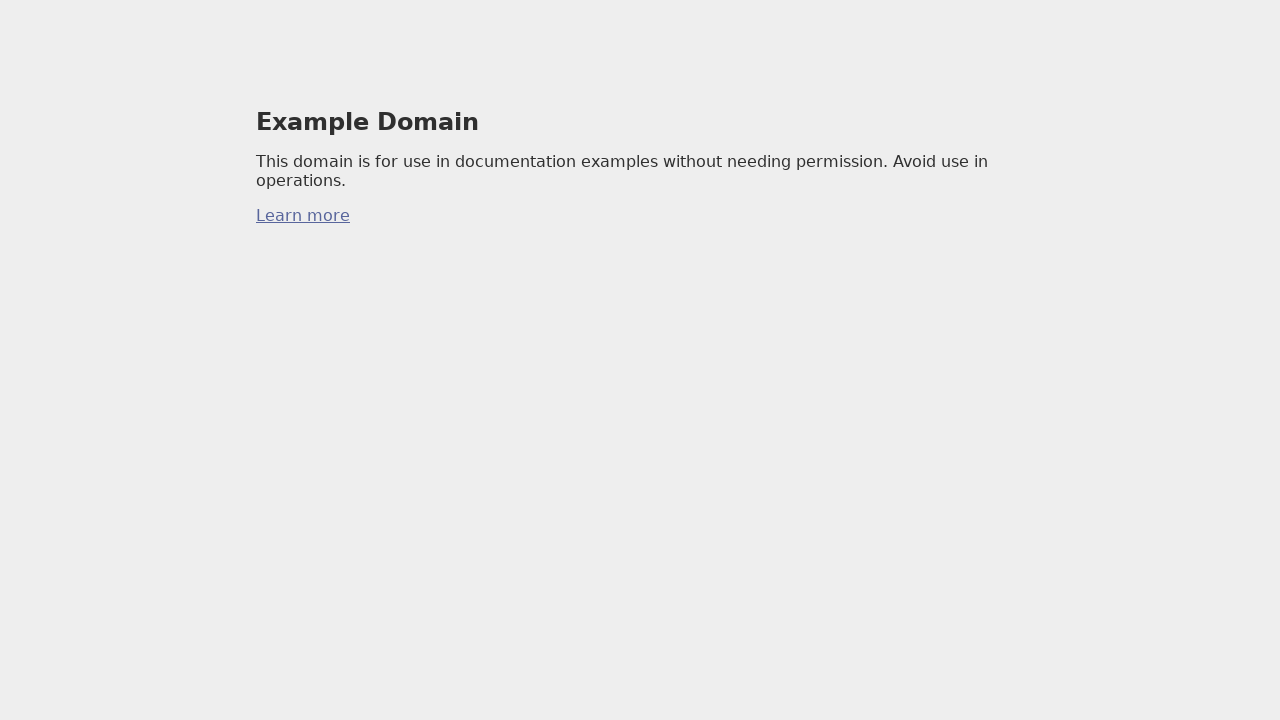